Tests the ParaBank user registration form by filling out all required fields including personal information, address, and account credentials, then submitting the form.

Starting URL: https://parabank.parasoft.com/parabank/register.htm

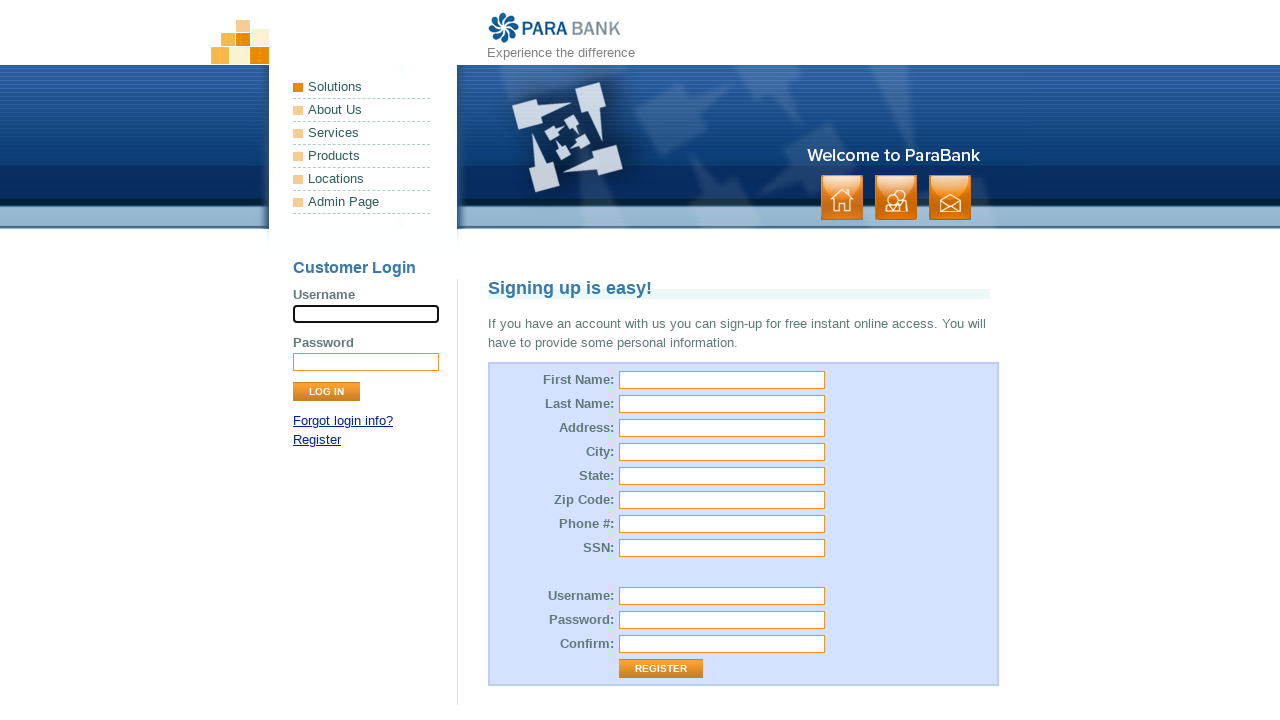

Filled first name field with 'Marcus' on #customer\.firstName
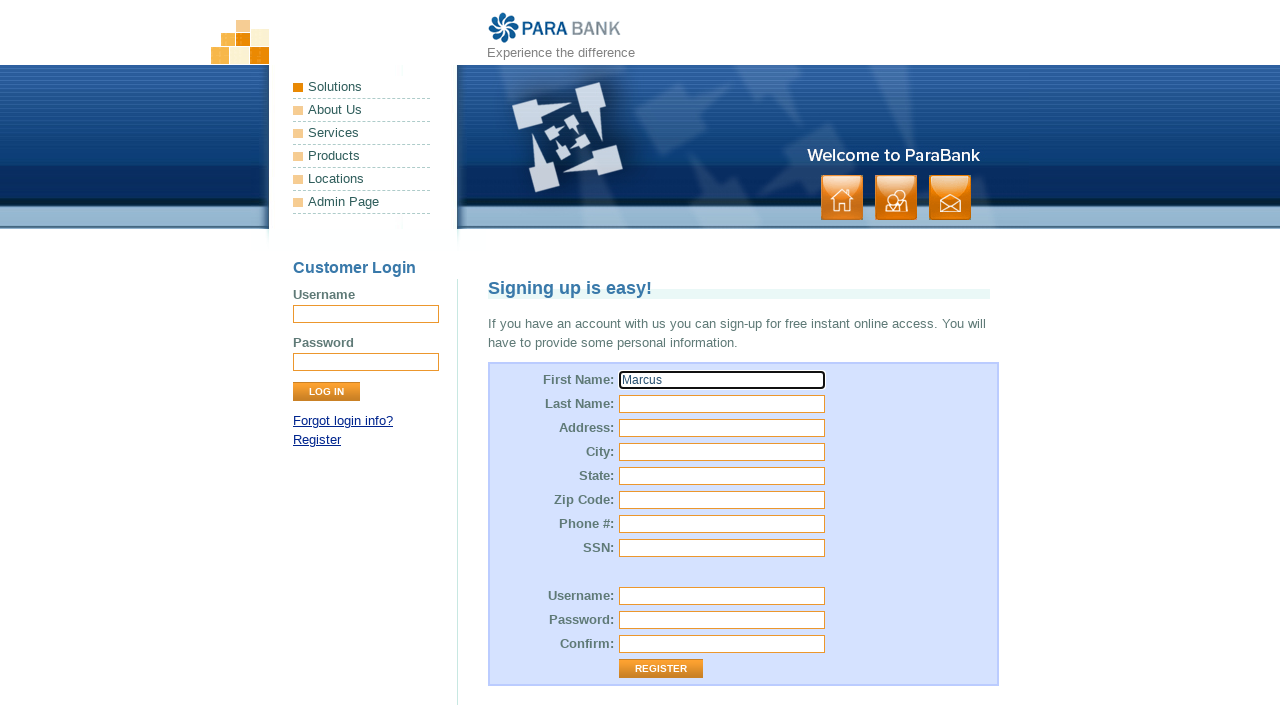

Filled last name field with 'Thompson' on #customer\.lastName
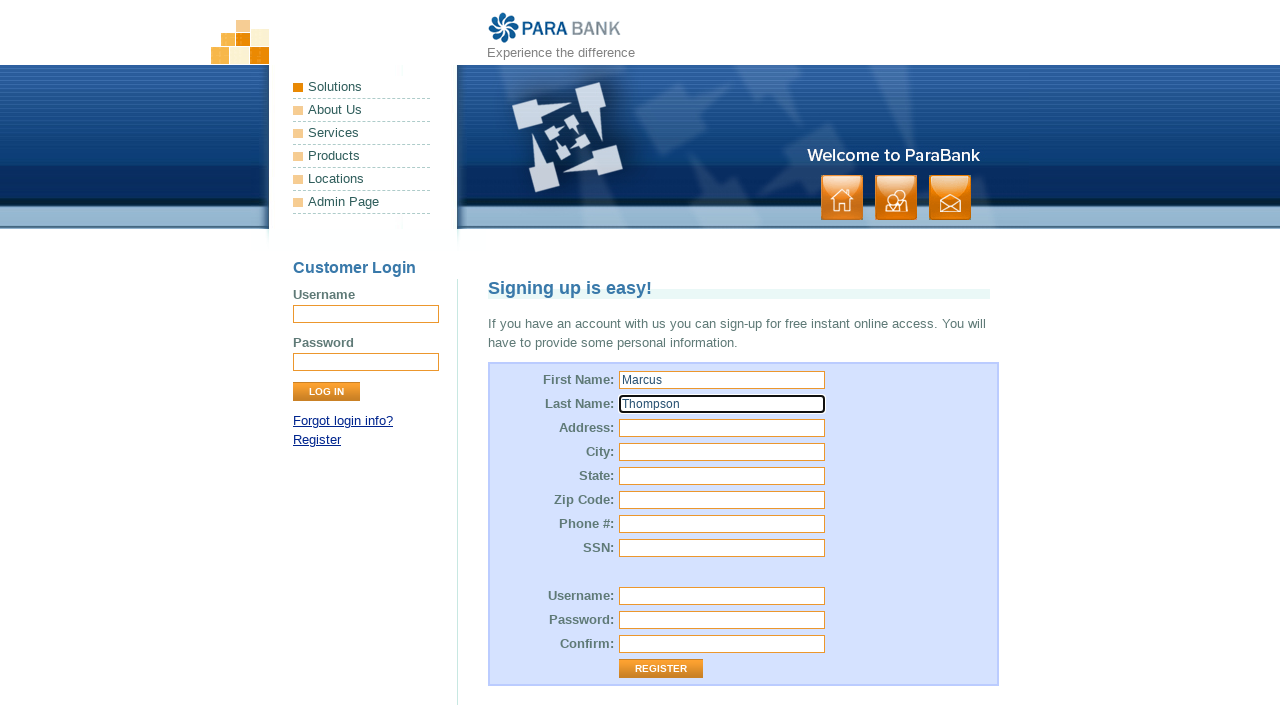

Filled street address with '742 Evergreen Terrace' on #customer\.address\.street
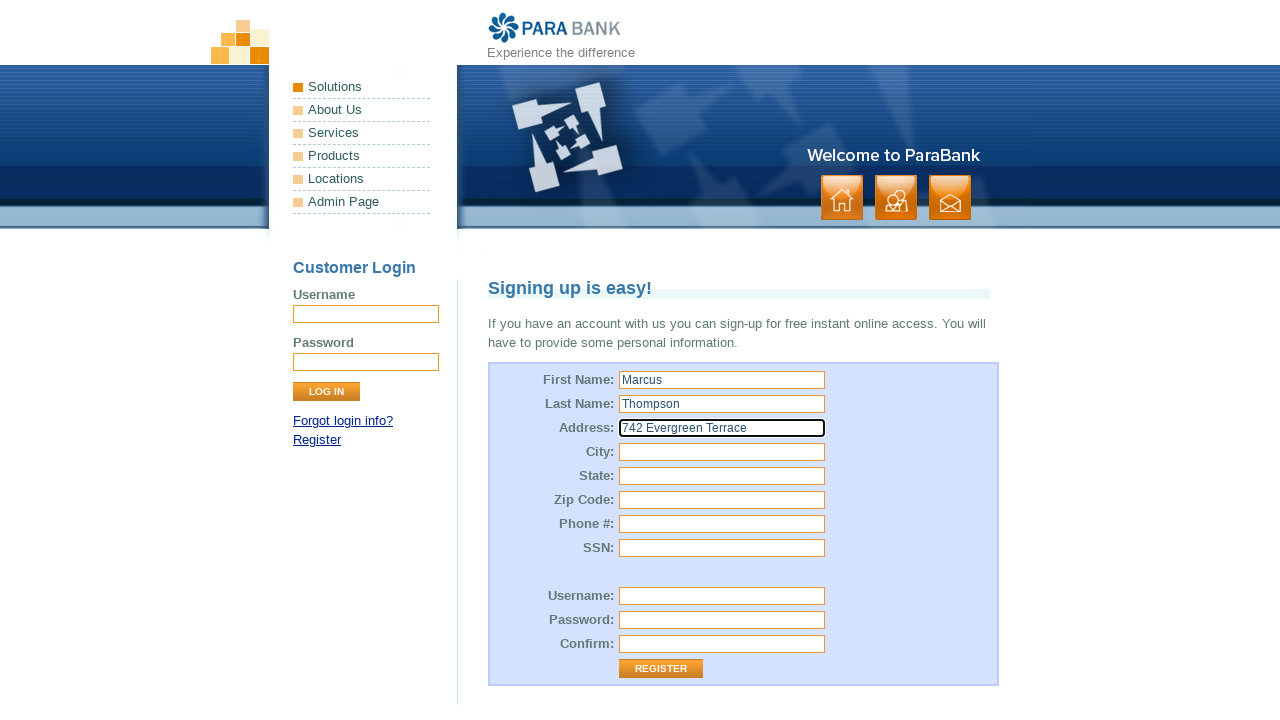

Filled city field with 'Springfield' on #customer\.address\.city
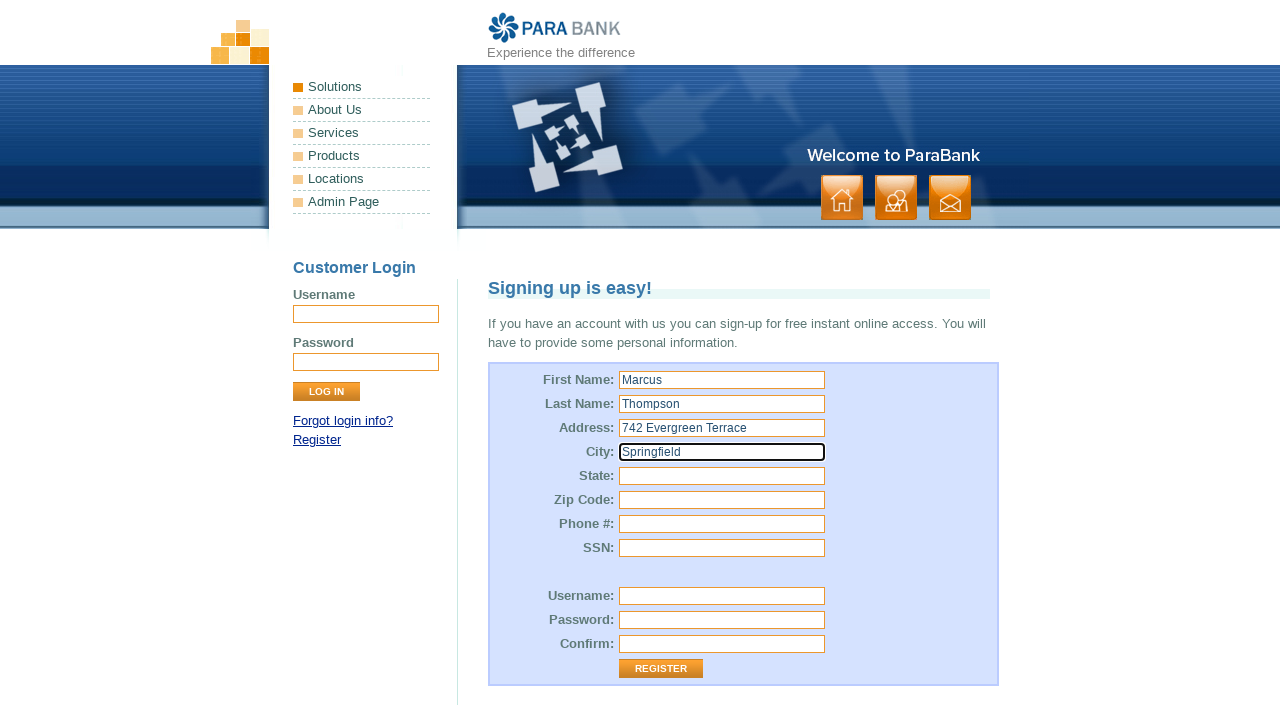

Filled state field with 'IL' on #customer\.address\.state
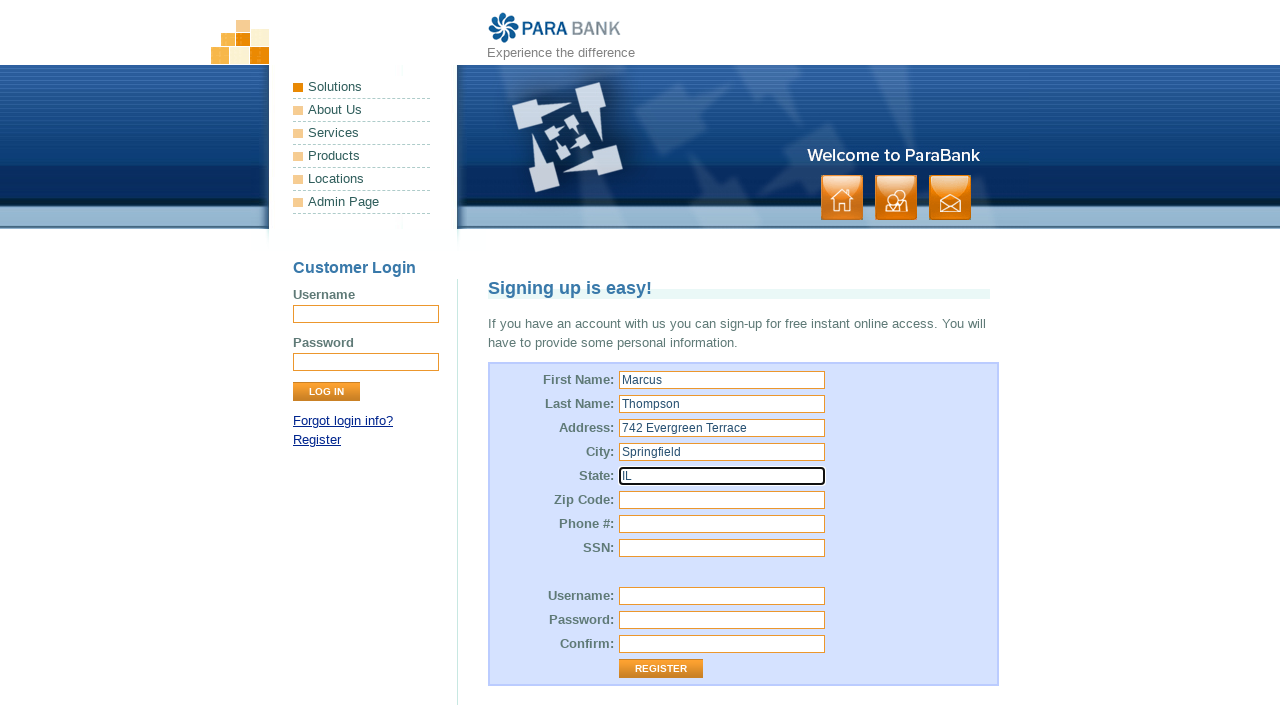

Filled zip code field with '62704' on #customer\.address\.zipCode
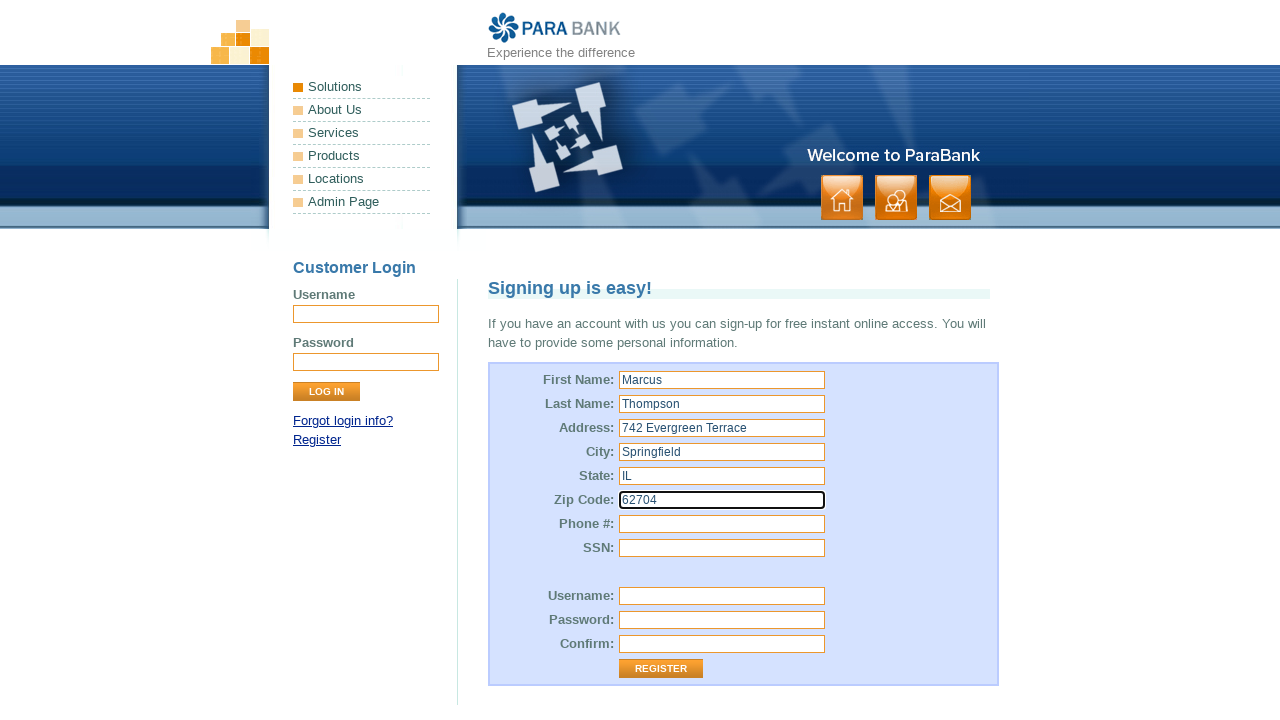

Filled phone number field with '555-123-4567' on #customer\.phoneNumber
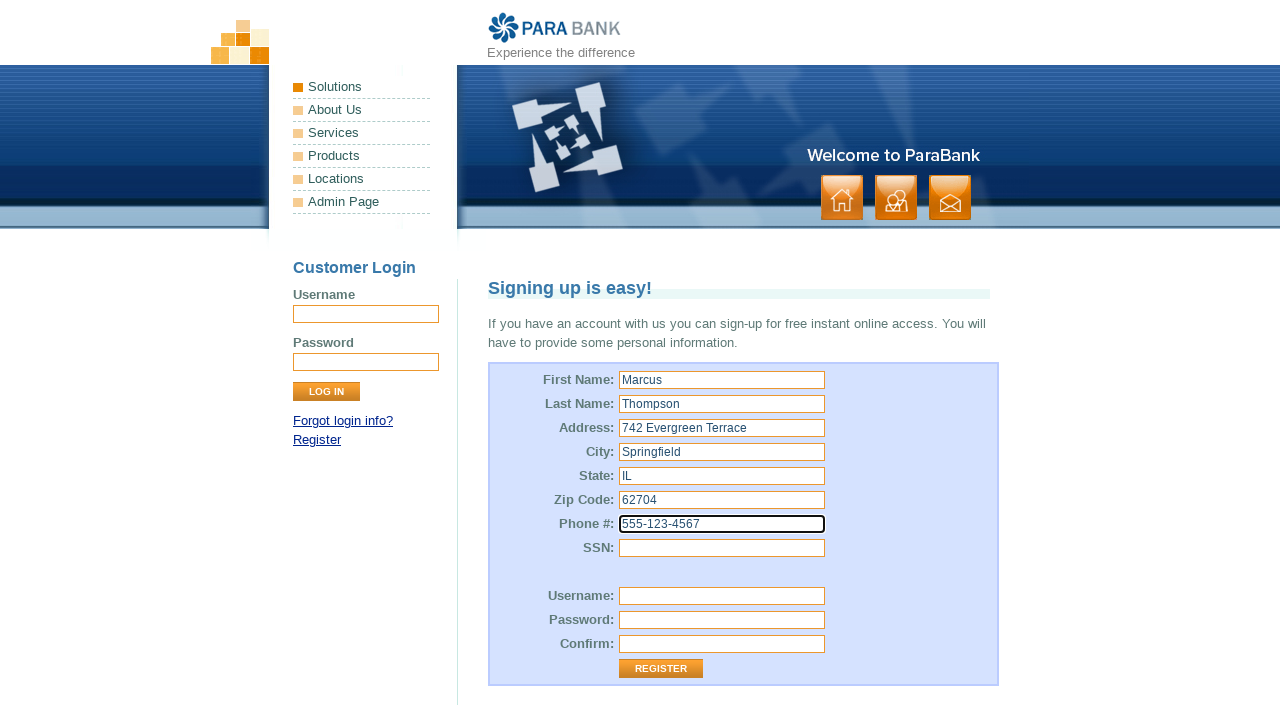

Filled SSN field with '123-45-6789' on #customer\.ssn
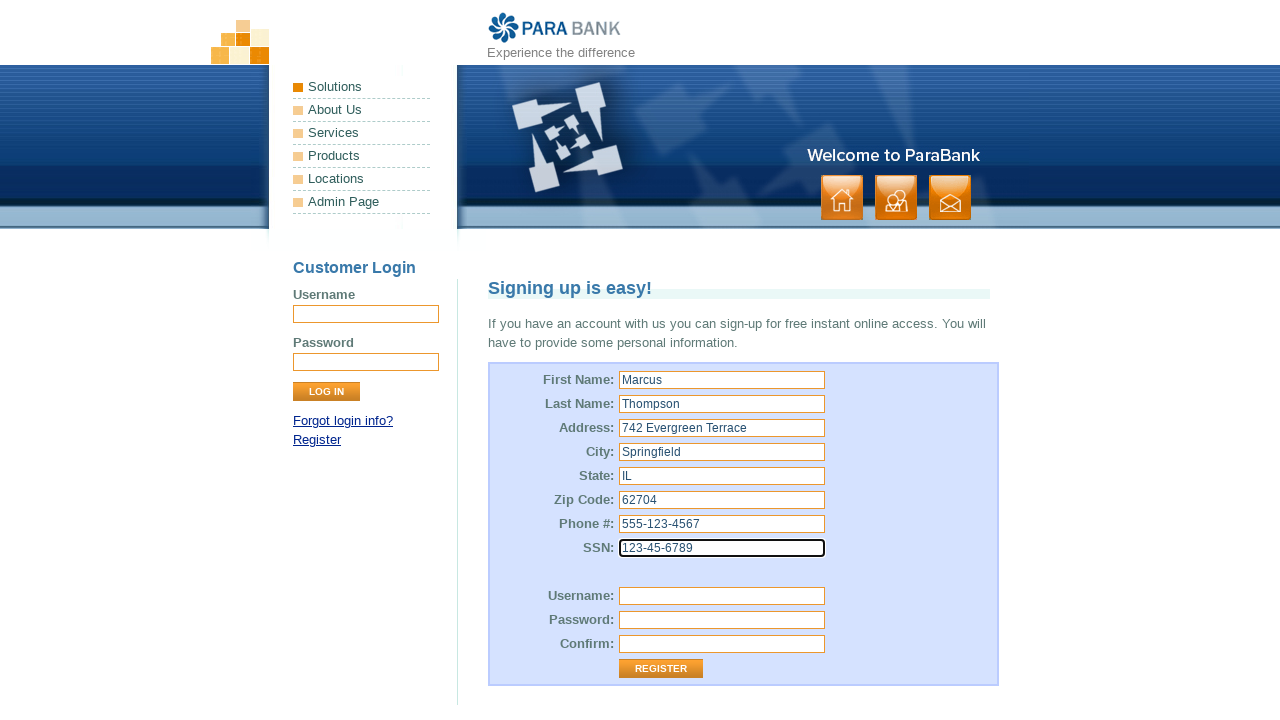

Filled username field with 'mthompson_test2024' on #customer\.username
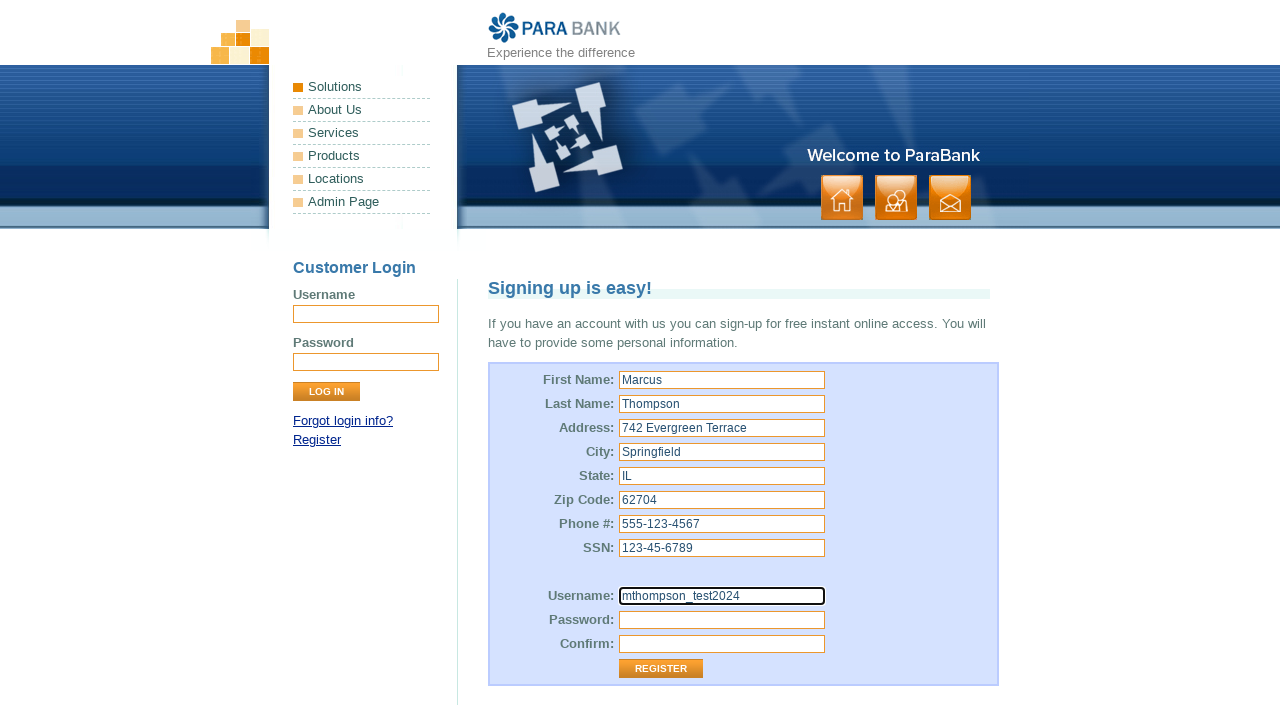

Filled password field with 'SecurePass123!' on #customer\.password
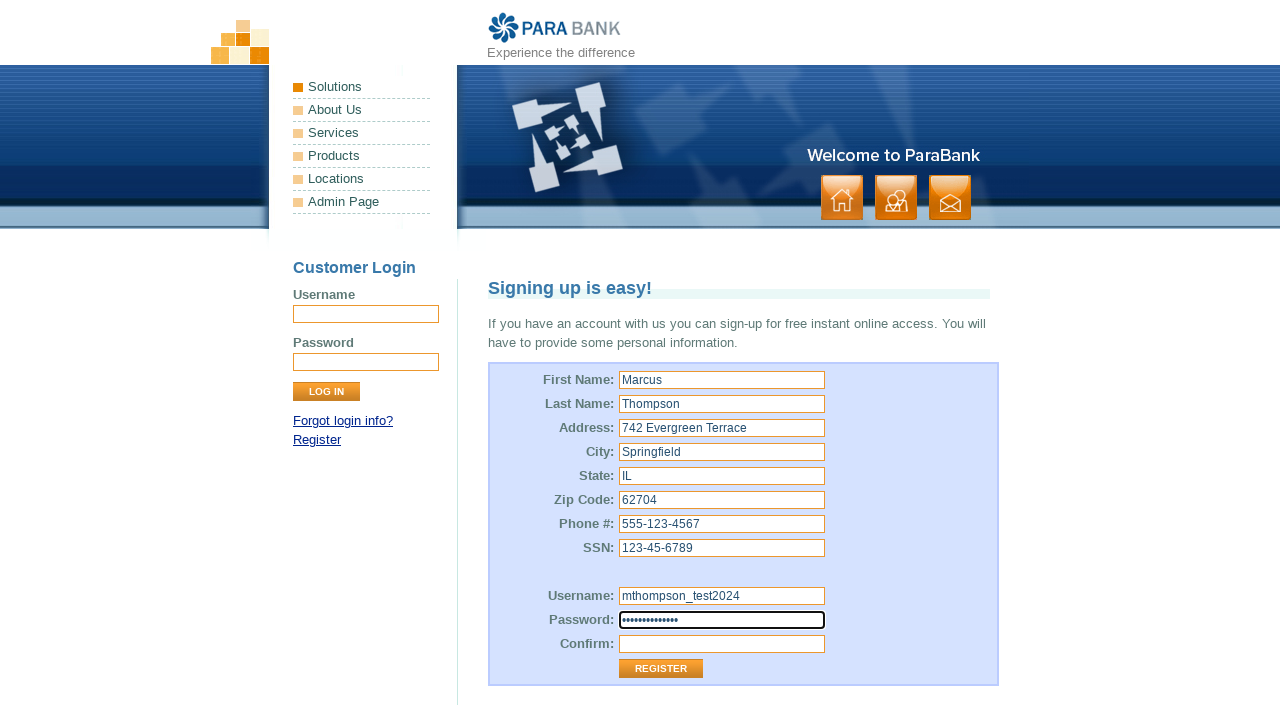

Filled password confirmation field with 'SecurePass123!' on #repeatedPassword
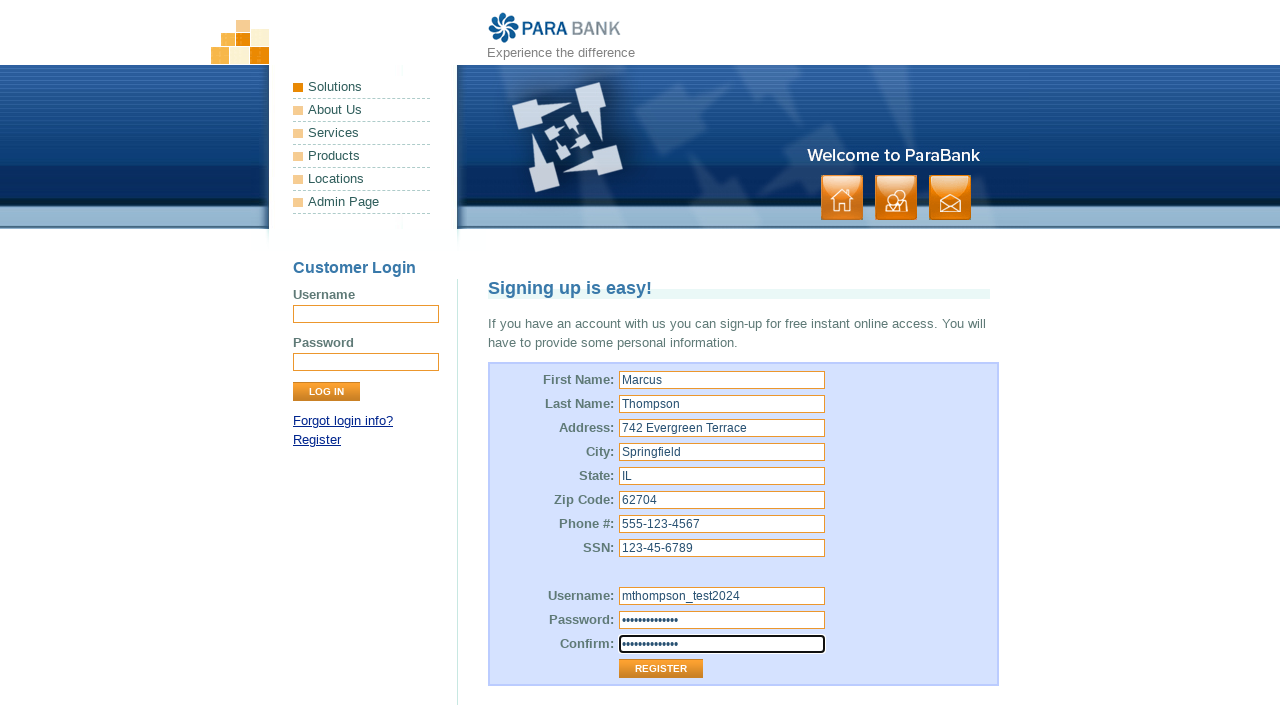

Clicked submit button to register user at (896, 198) on .button
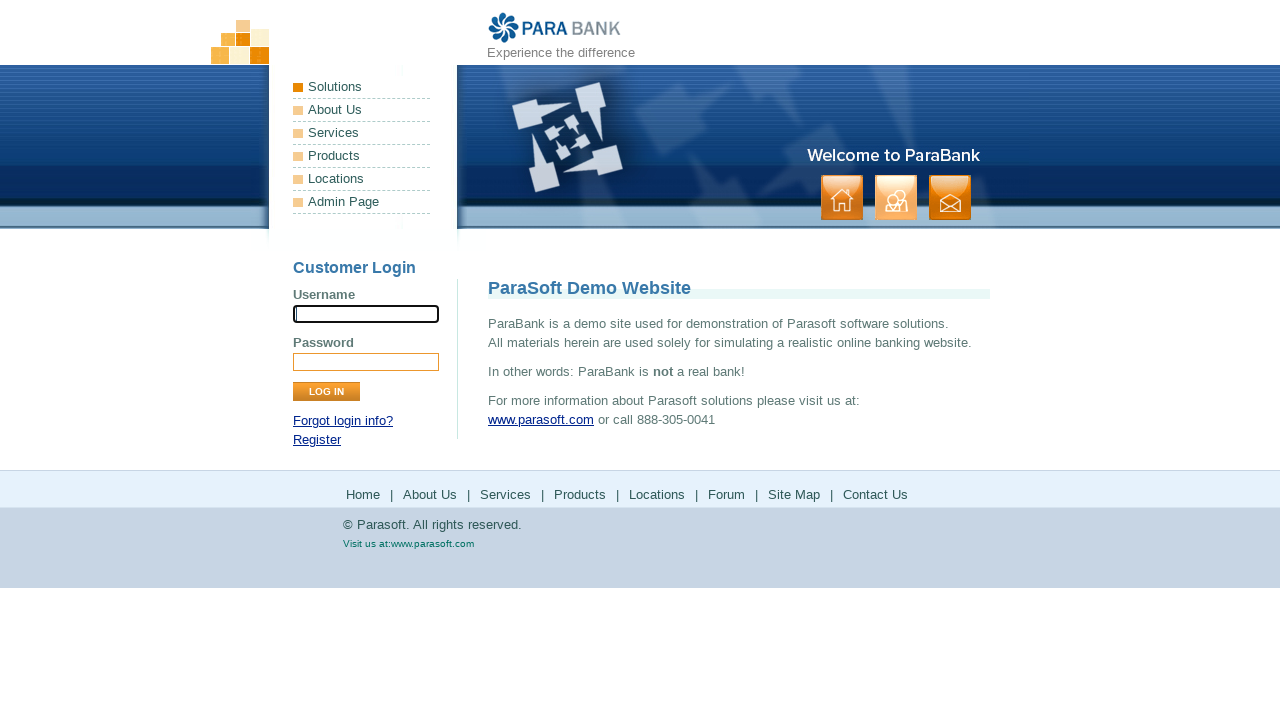

Waited 1000ms for registration process to complete
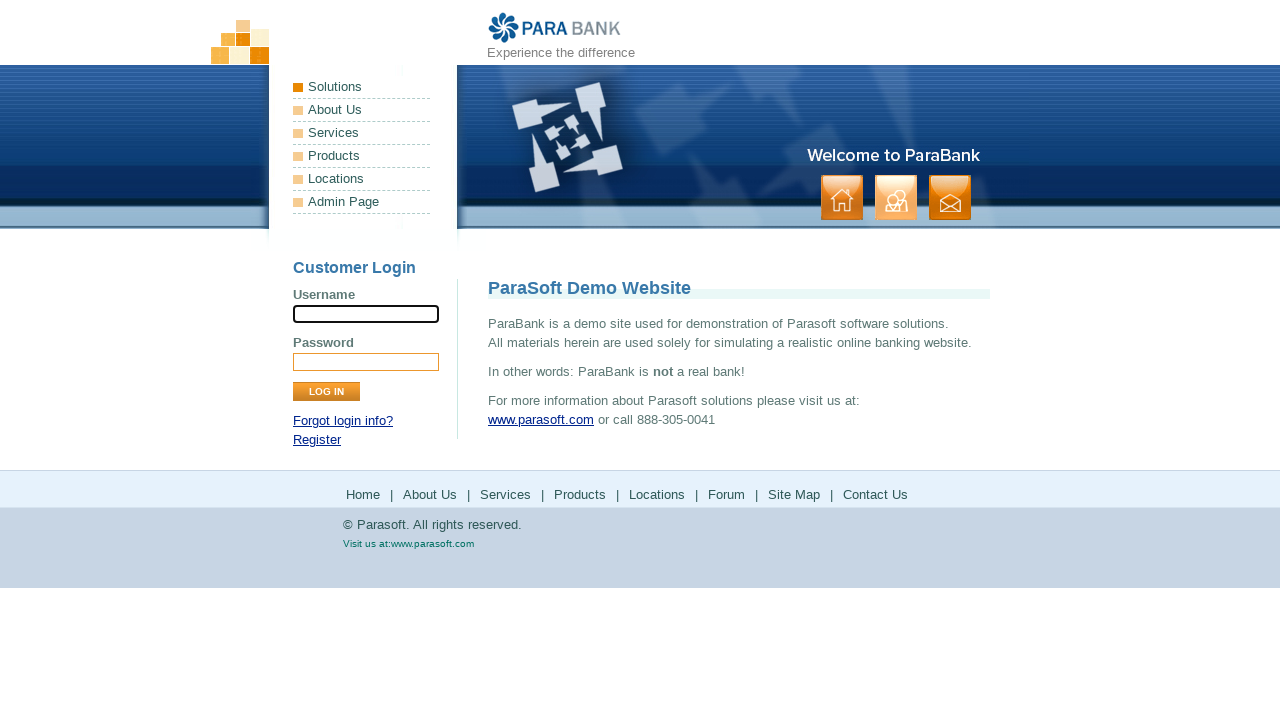

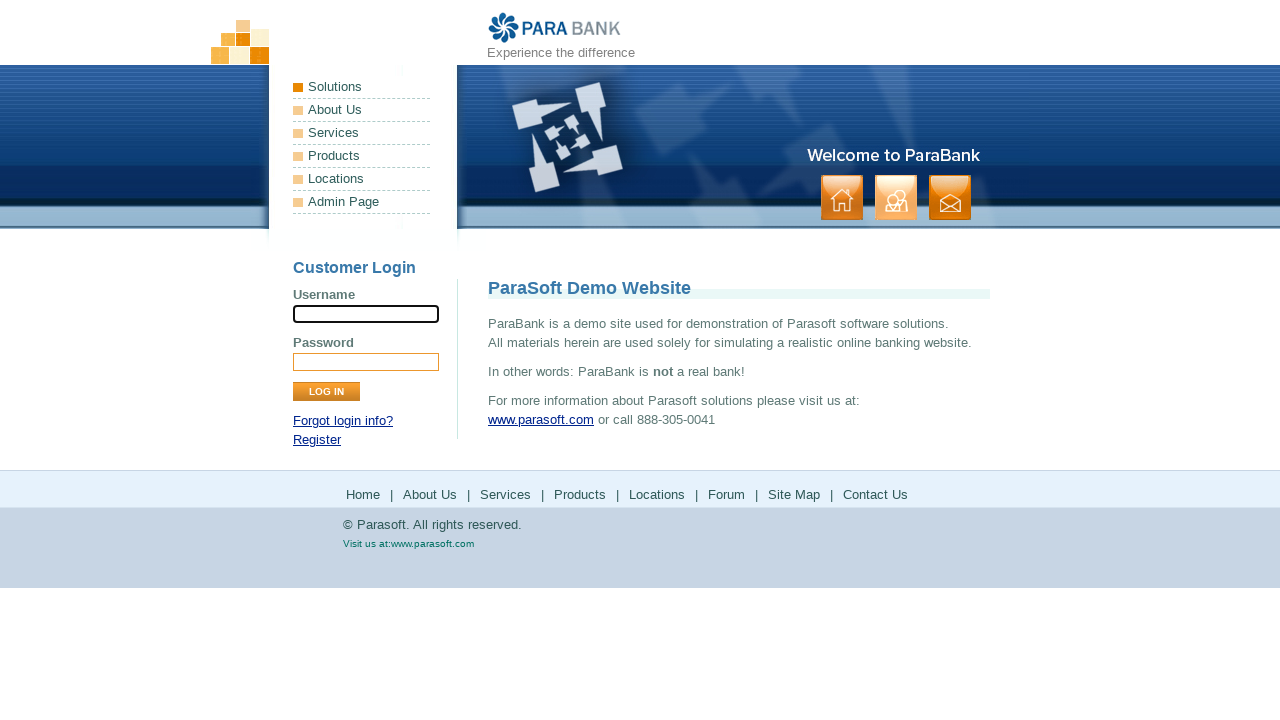